Tests checkbox interactions by clicking multiple checkboxes and verifying the result message

Starting URL: https://kristinek.github.io/site/examples/actions

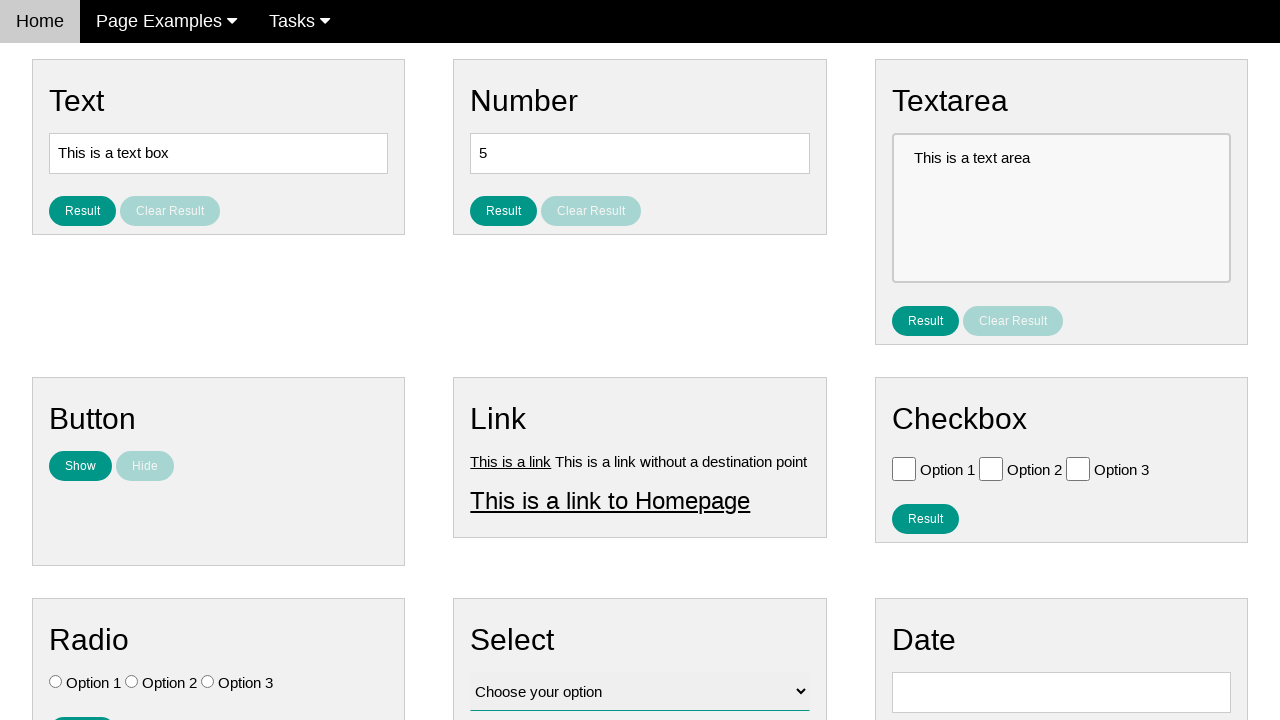

Clicked checkbox with value 'Option 1' at (904, 468) on xpath=//input[@type='checkbox'][@value='Option 1']
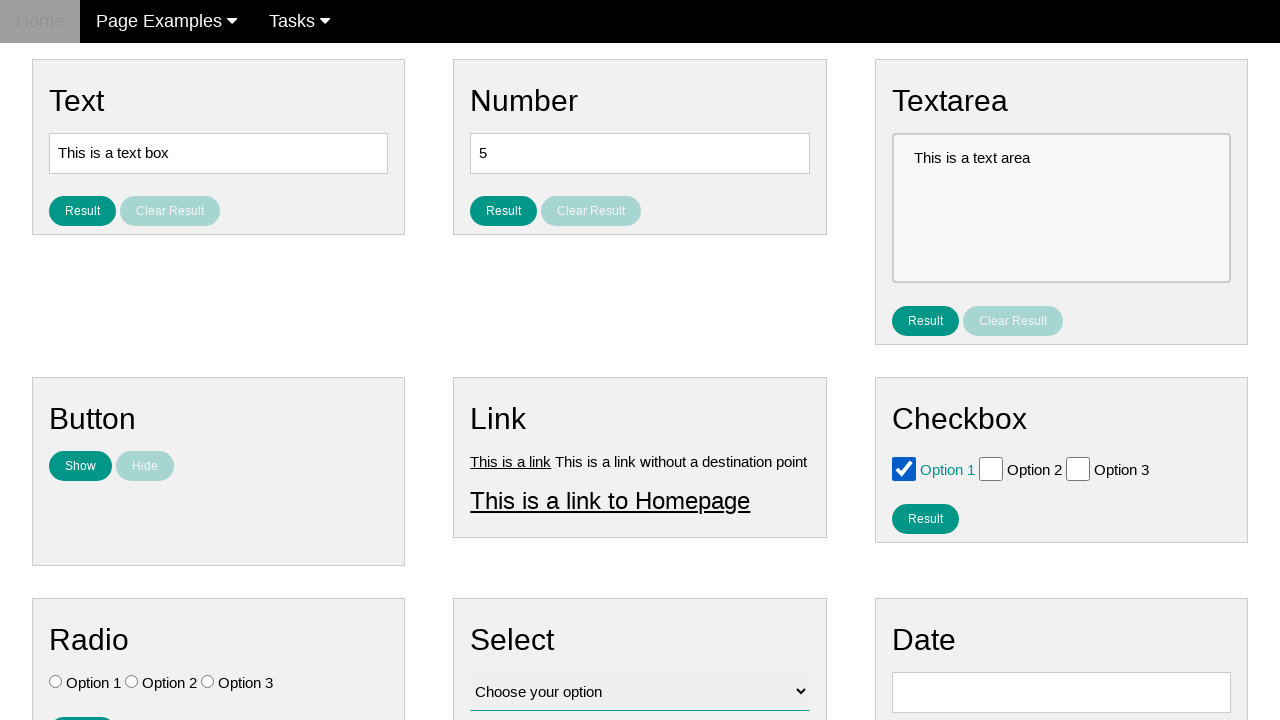

Clicked checkbox with value 'Option 2' at (991, 468) on xpath=//input[@type='checkbox'][@value='Option 2']
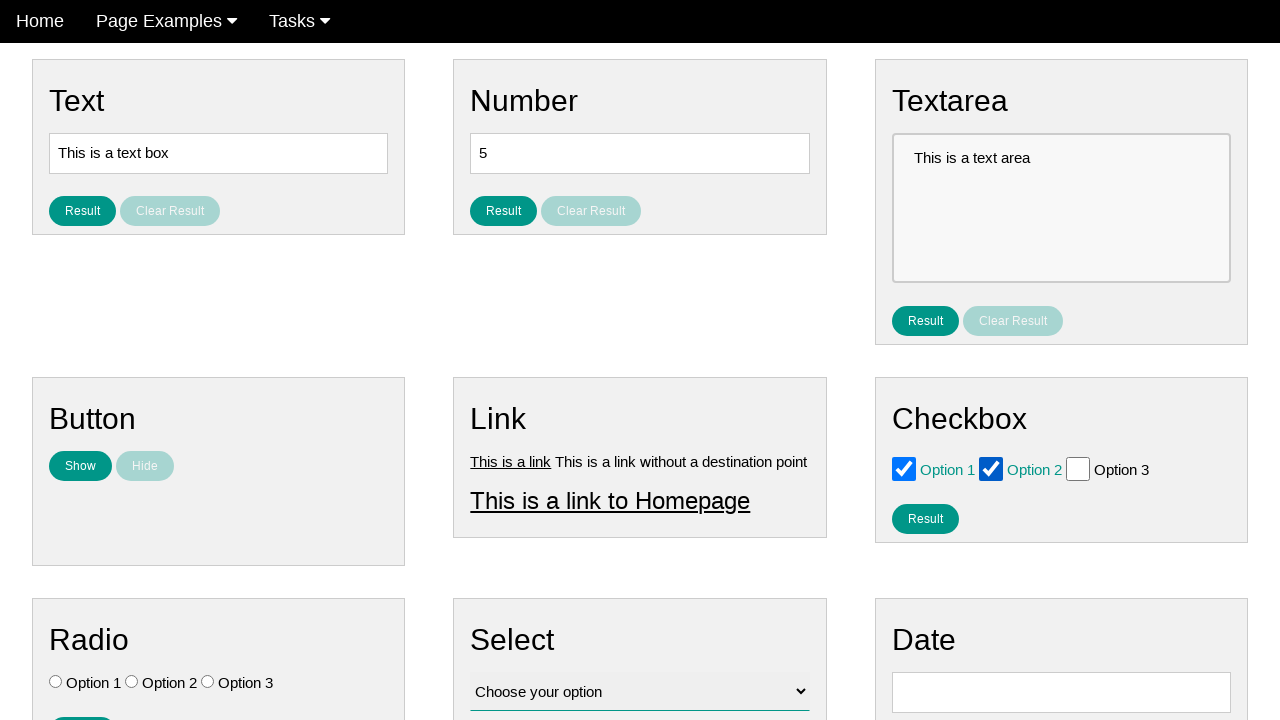

Clicked the result button for checkboxes at (925, 518) on #result_button_checkbox
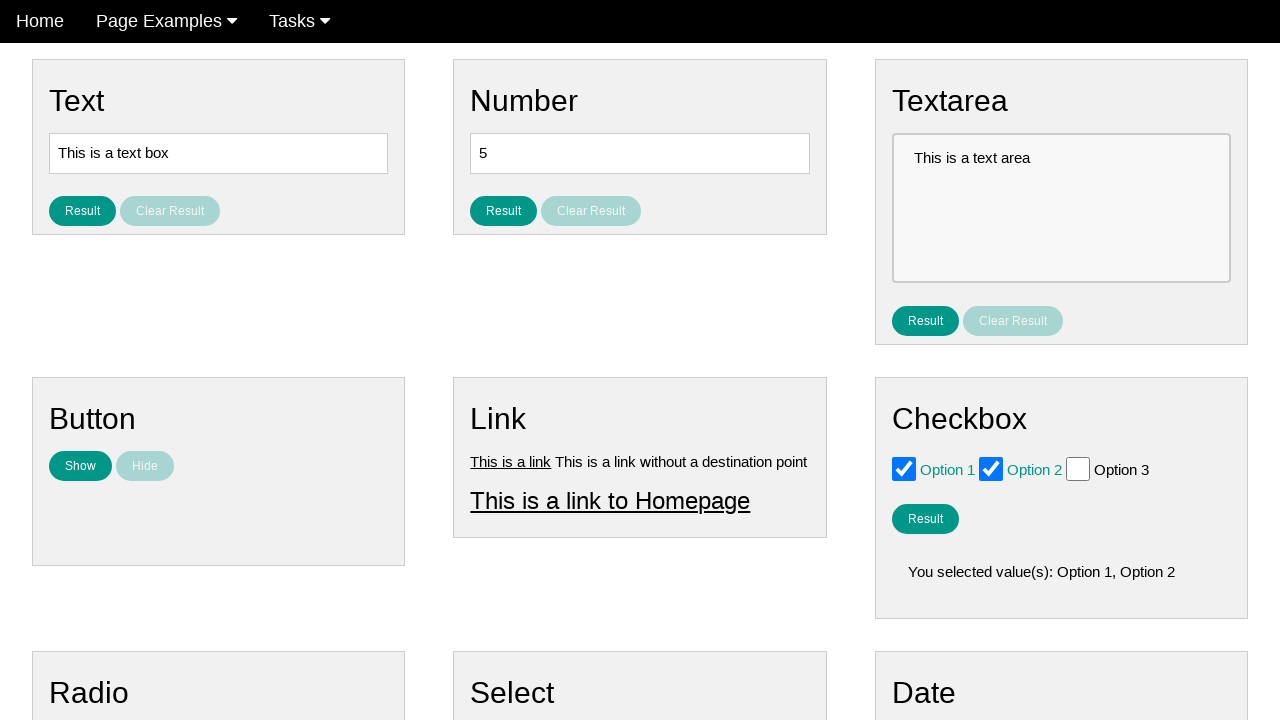

Result message appeared
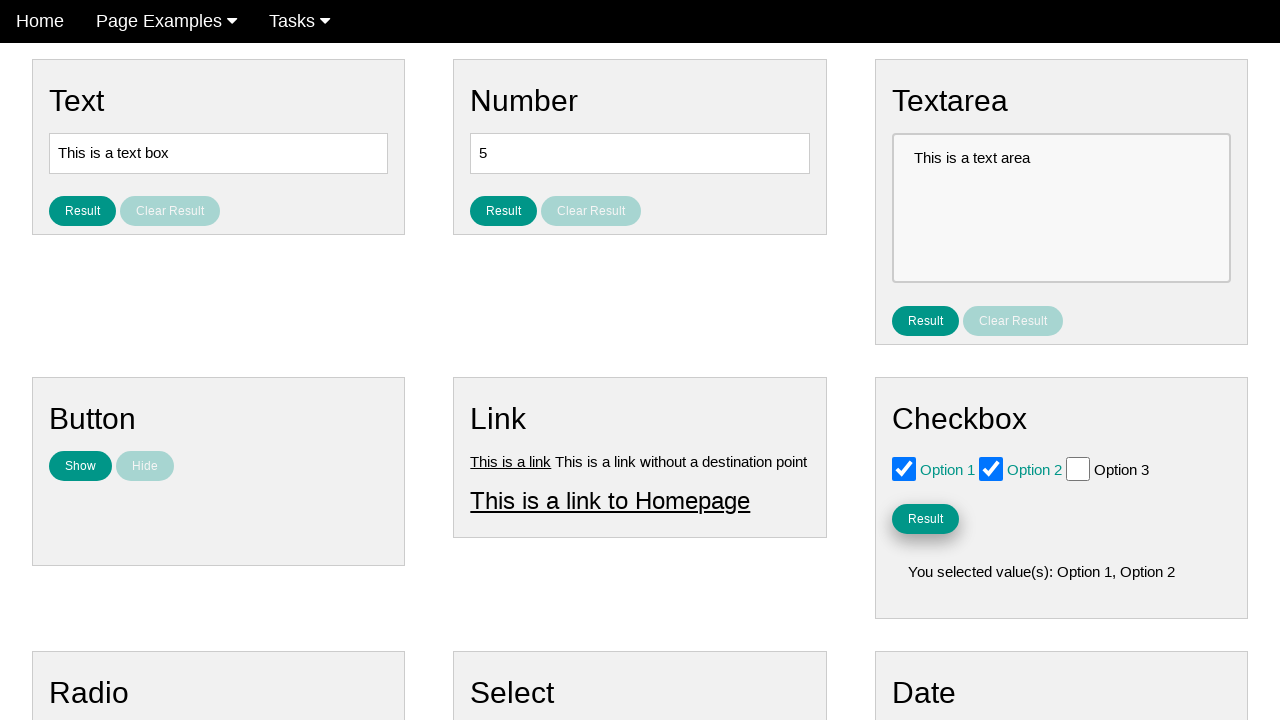

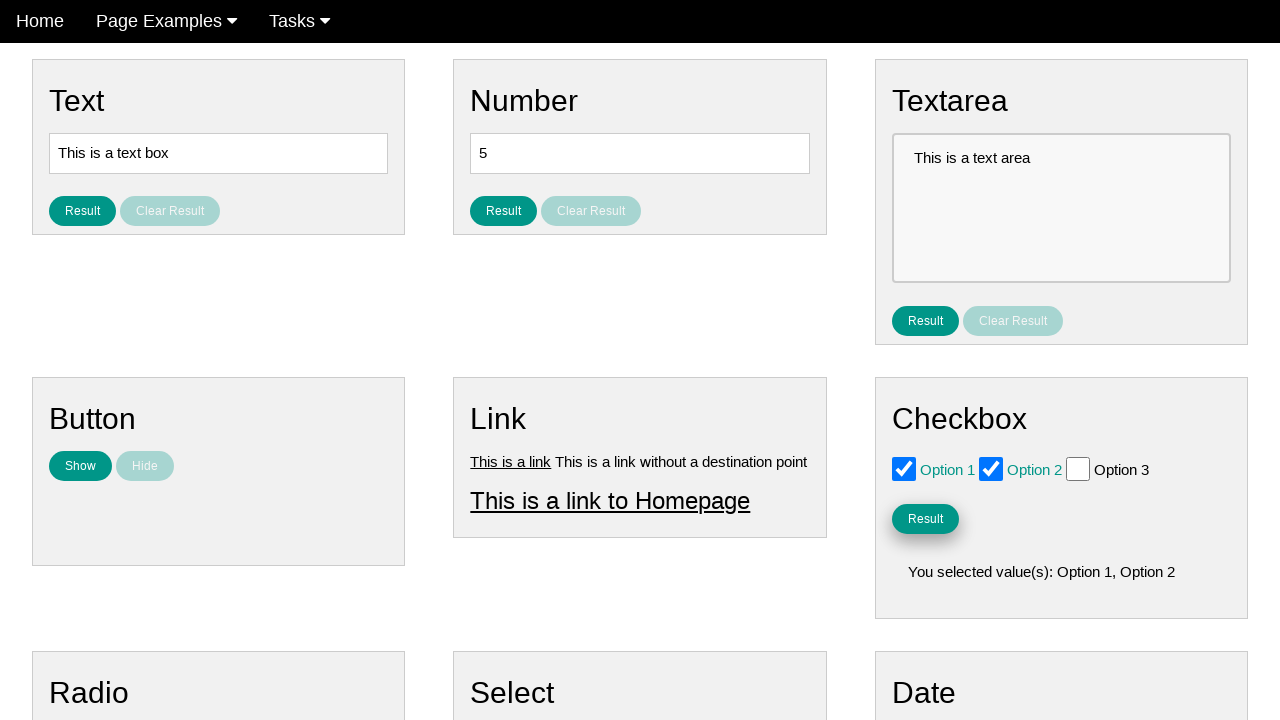